Navigates to a football statistics page and clicks the "All matches" button to load the complete match listing, then verifies that match data rows are displayed.

Starting URL: https://www.adamchoi.co.uk/overs/detailed

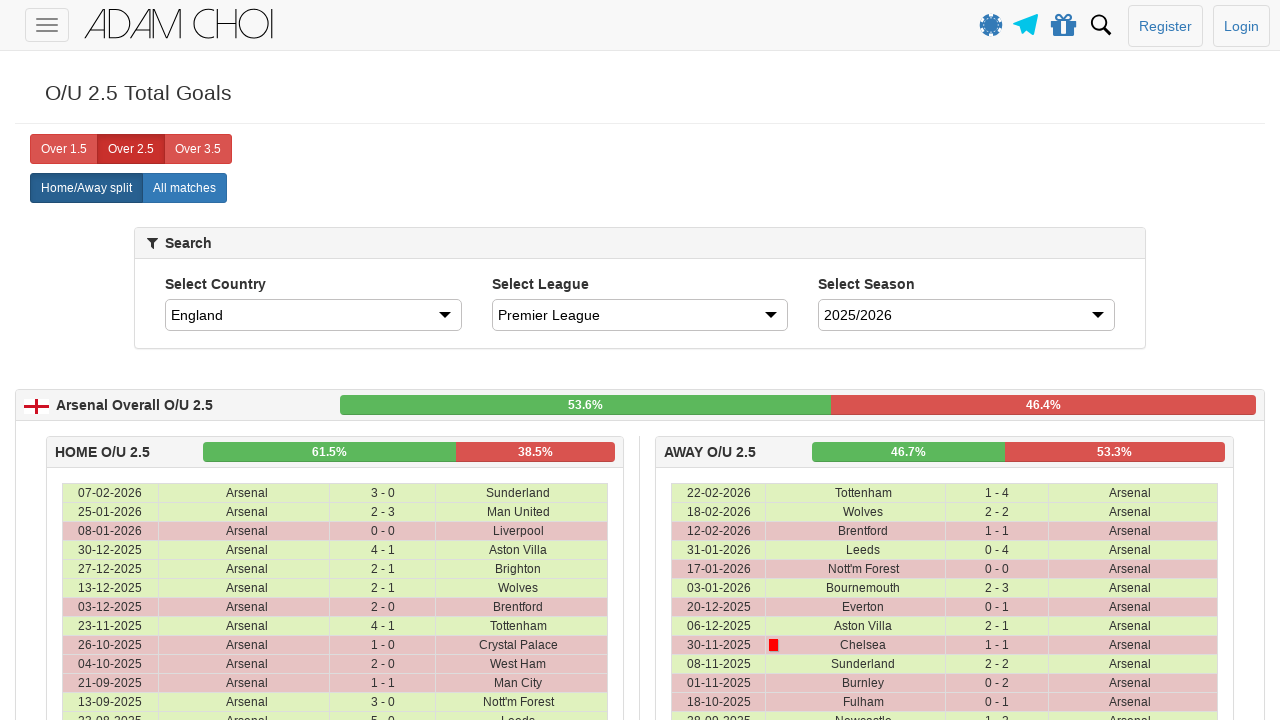

Navigated to football statistics page
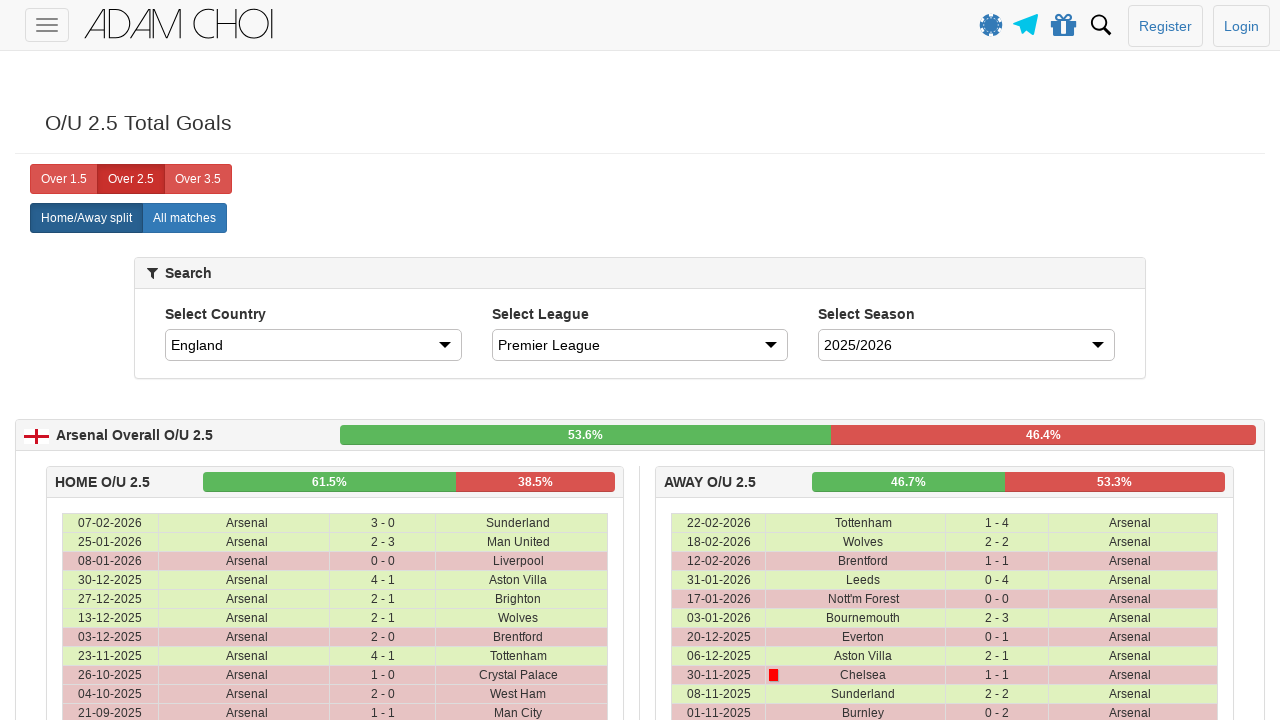

Clicked 'All matches' button to load complete match listing at (184, 218) on xpath=//label[@analytics-event="All matches"]
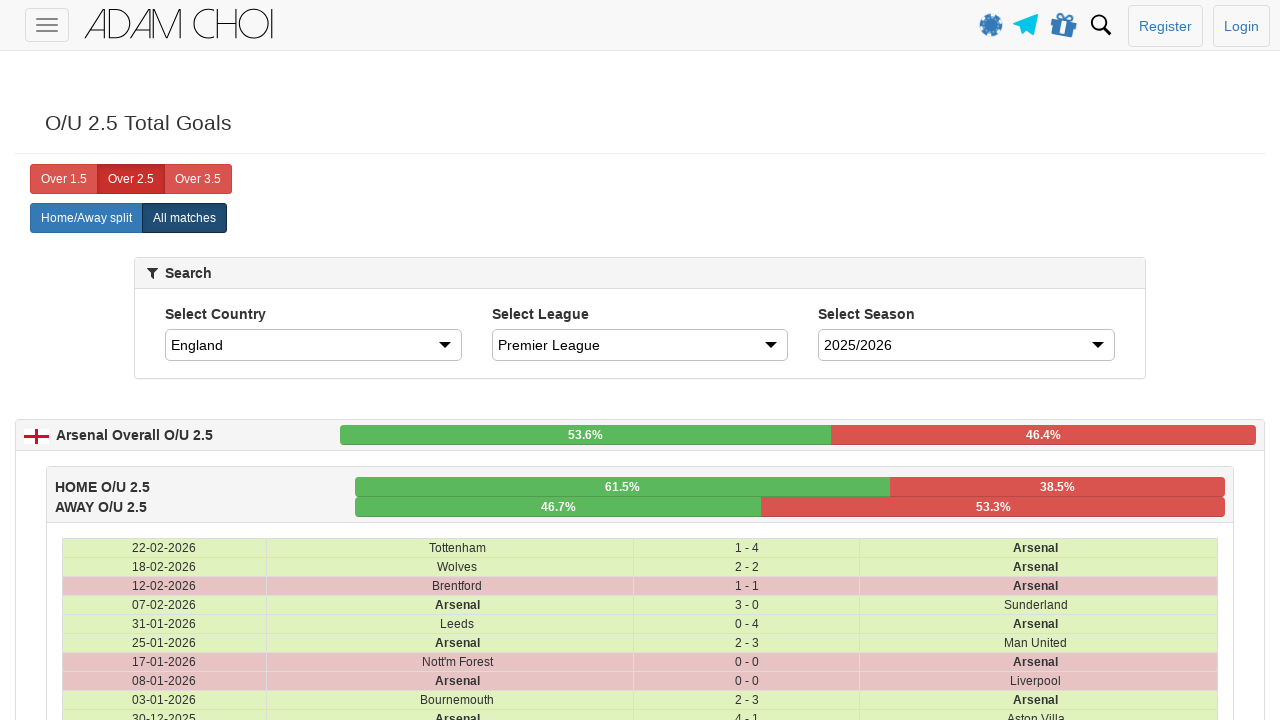

Match data rows loaded and verified
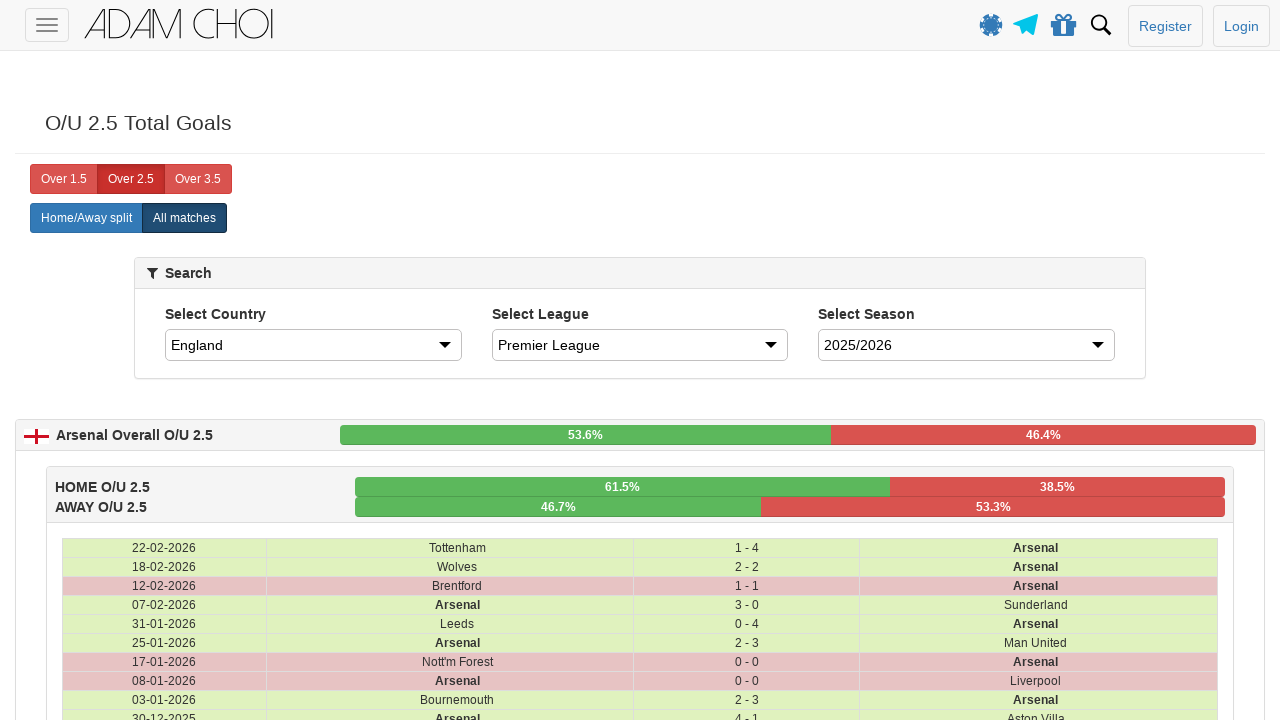

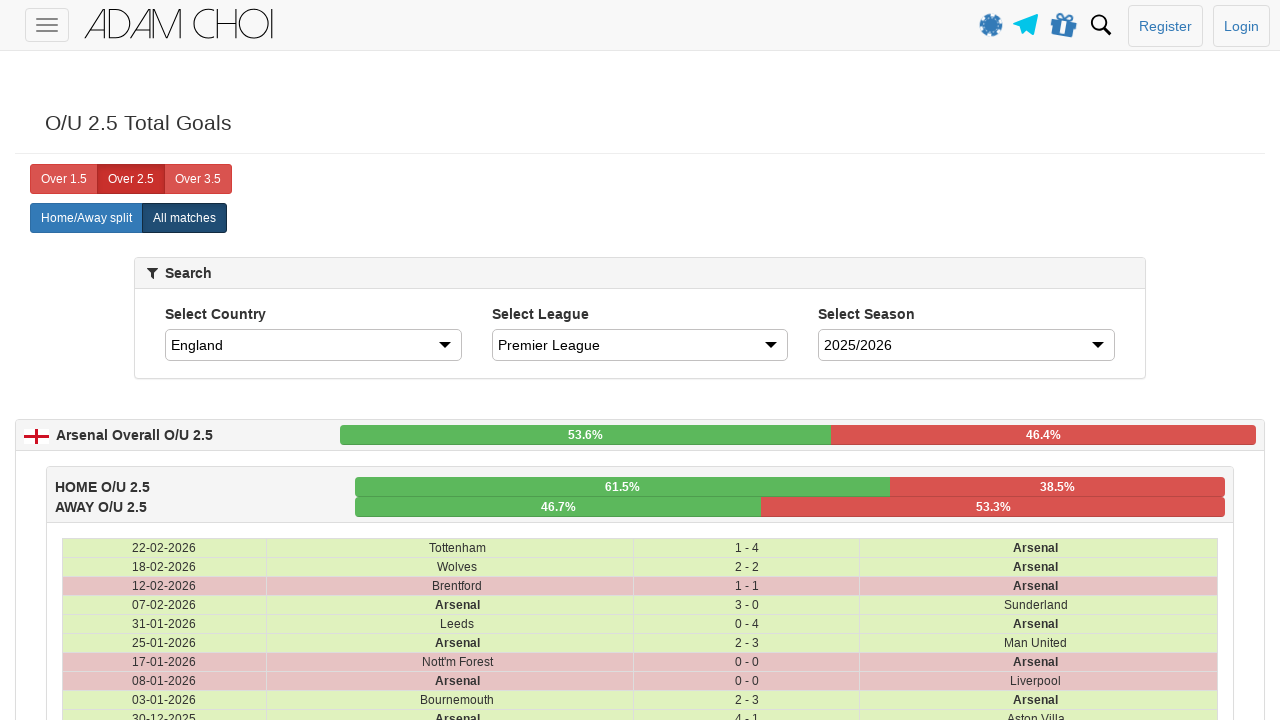